Tests checkbox and radio button interactions on W3Schools custom checkbox tutorial page by checking/unchecking checkboxes and selecting radio buttons.

Starting URL: https://www.w3schools.com/howto/howto_css_custom_checkbox.asp

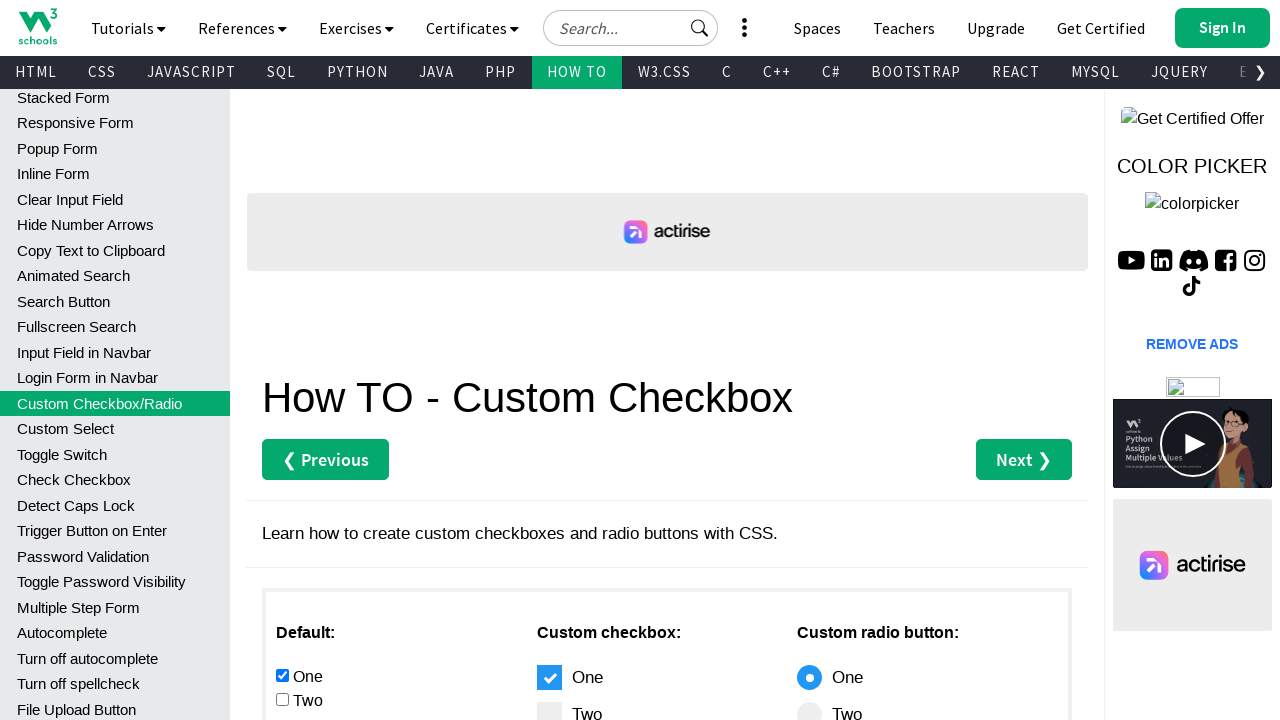

Navigated to W3Schools custom checkbox tutorial page
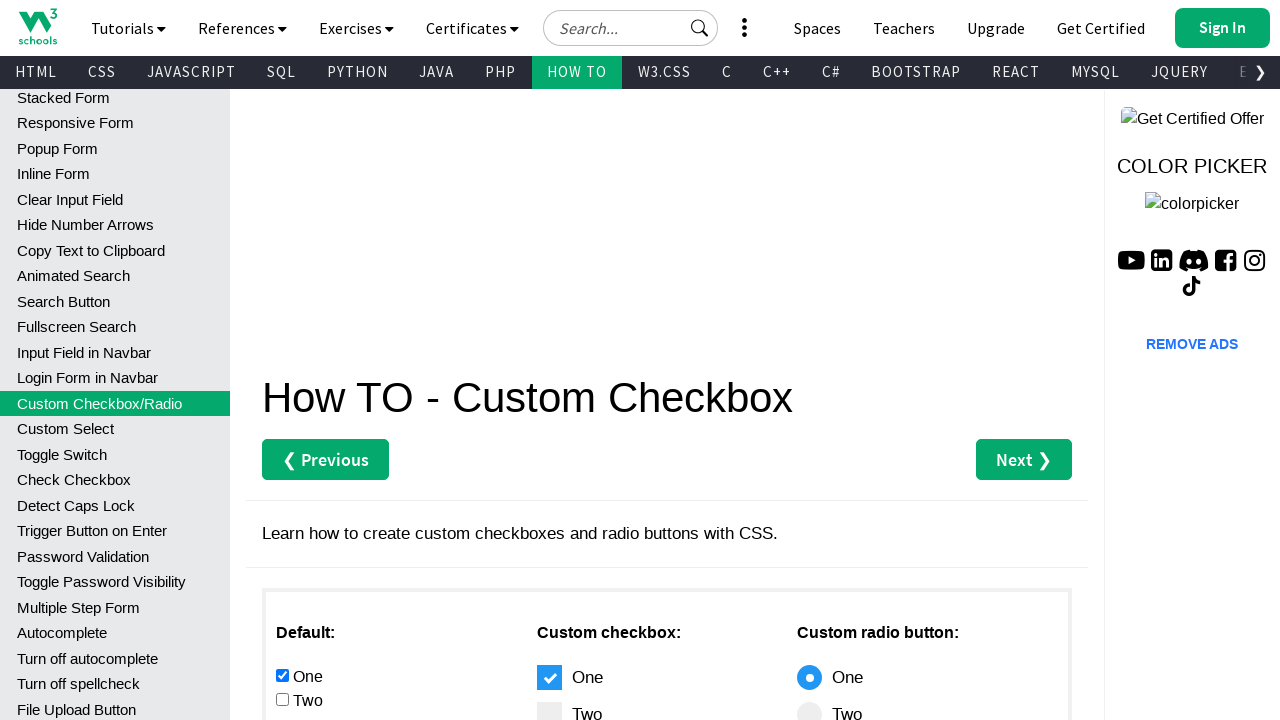

Located all checkboxes in main content area
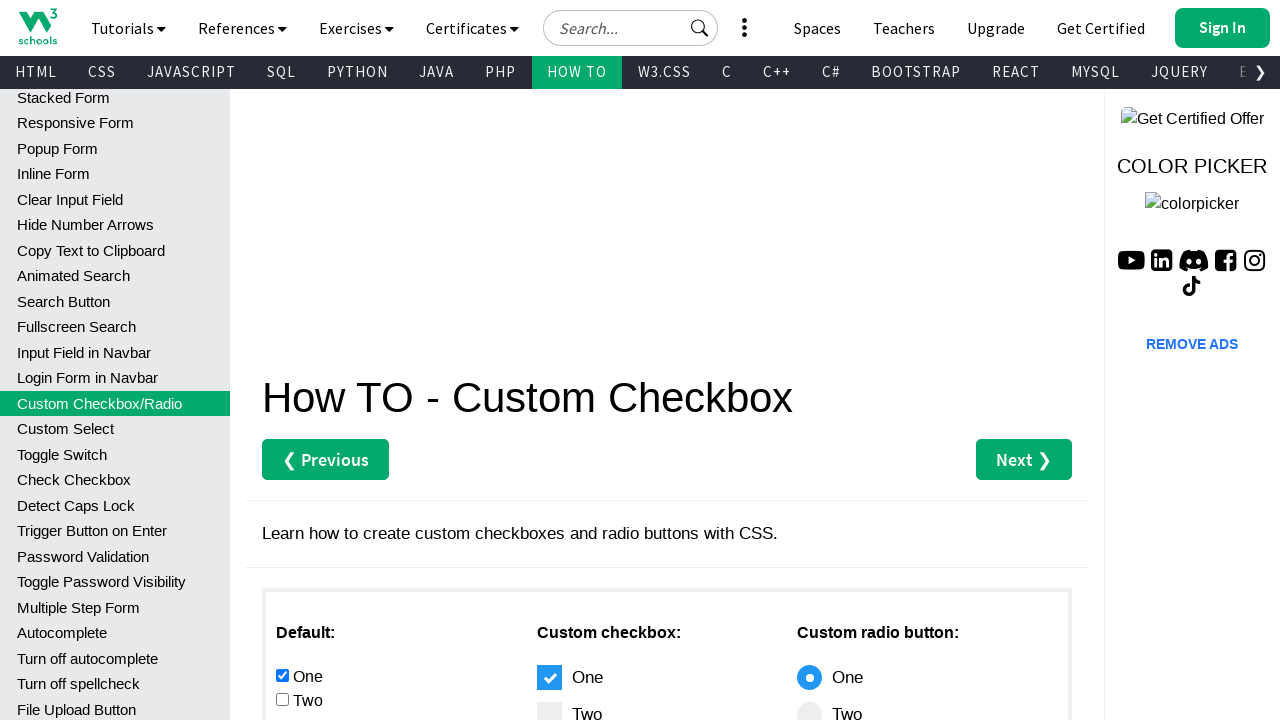

Checked the second checkbox at (282, 699) on #main div :nth-child(1) input[type="checkbox"] >> nth=1
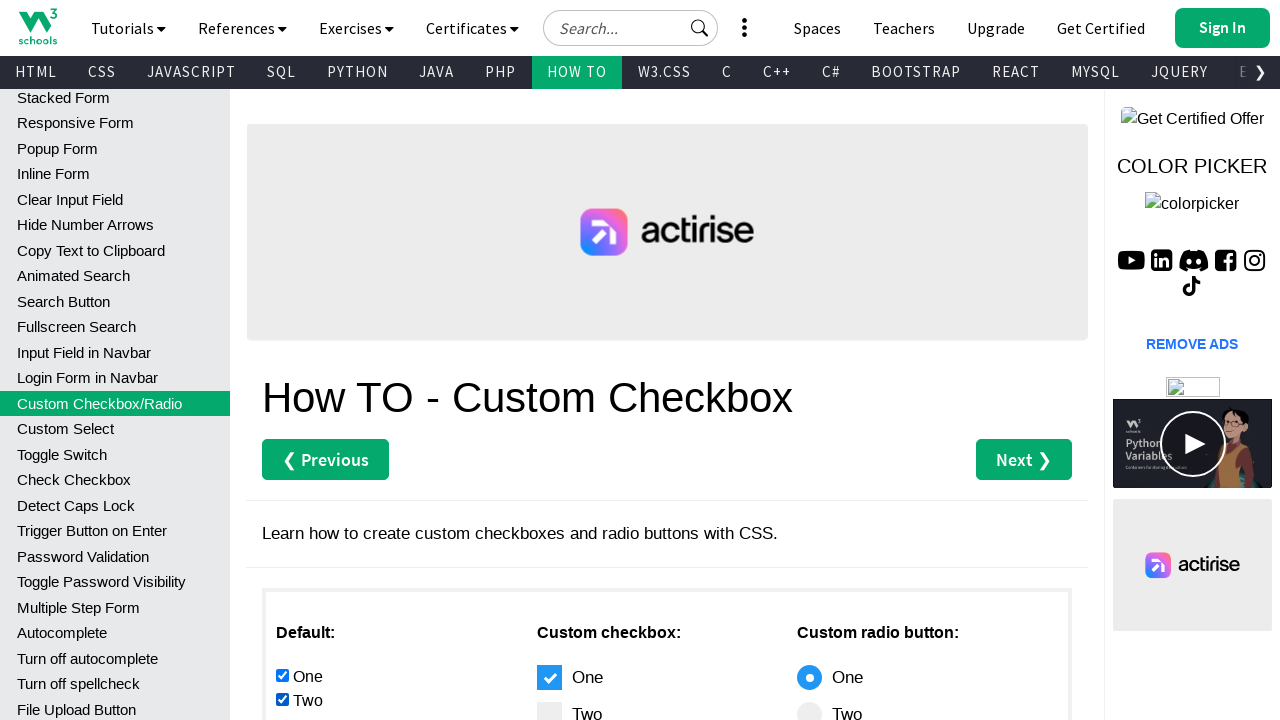

Unchecked the first checkbox at (282, 675) on #main div :nth-child(1) input[type="checkbox"] >> nth=0
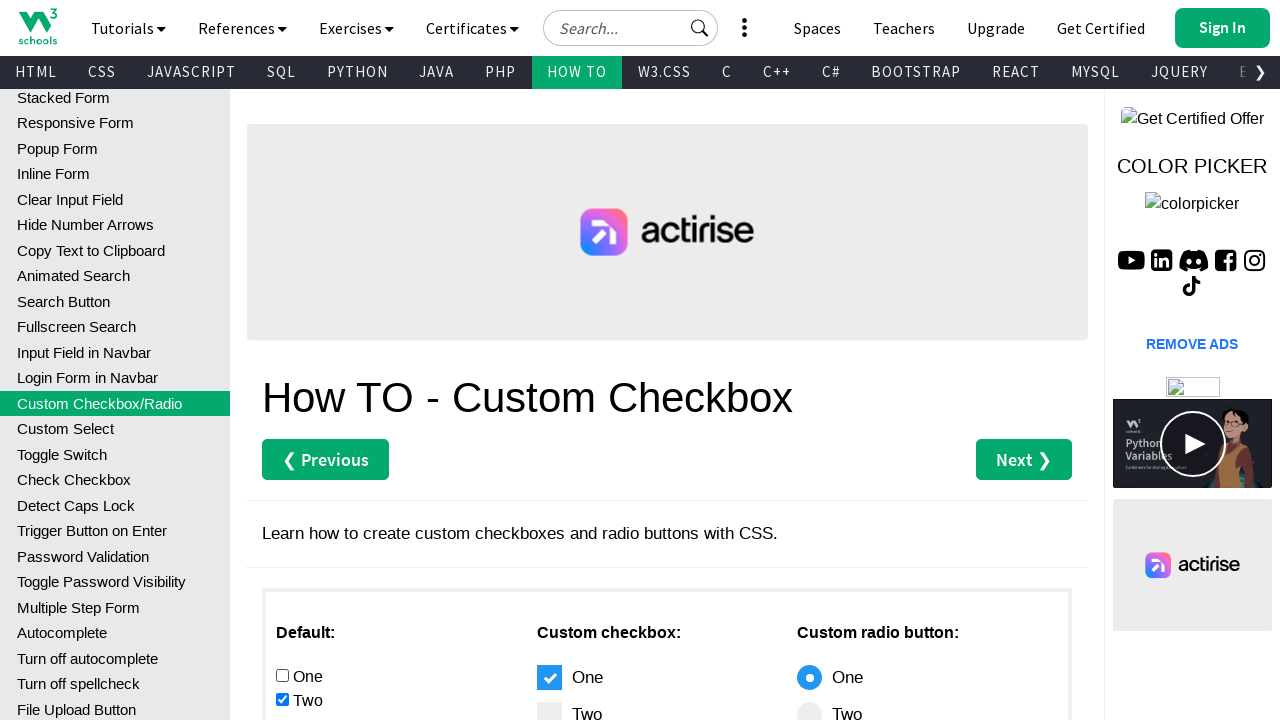

Located all radio buttons in main content area
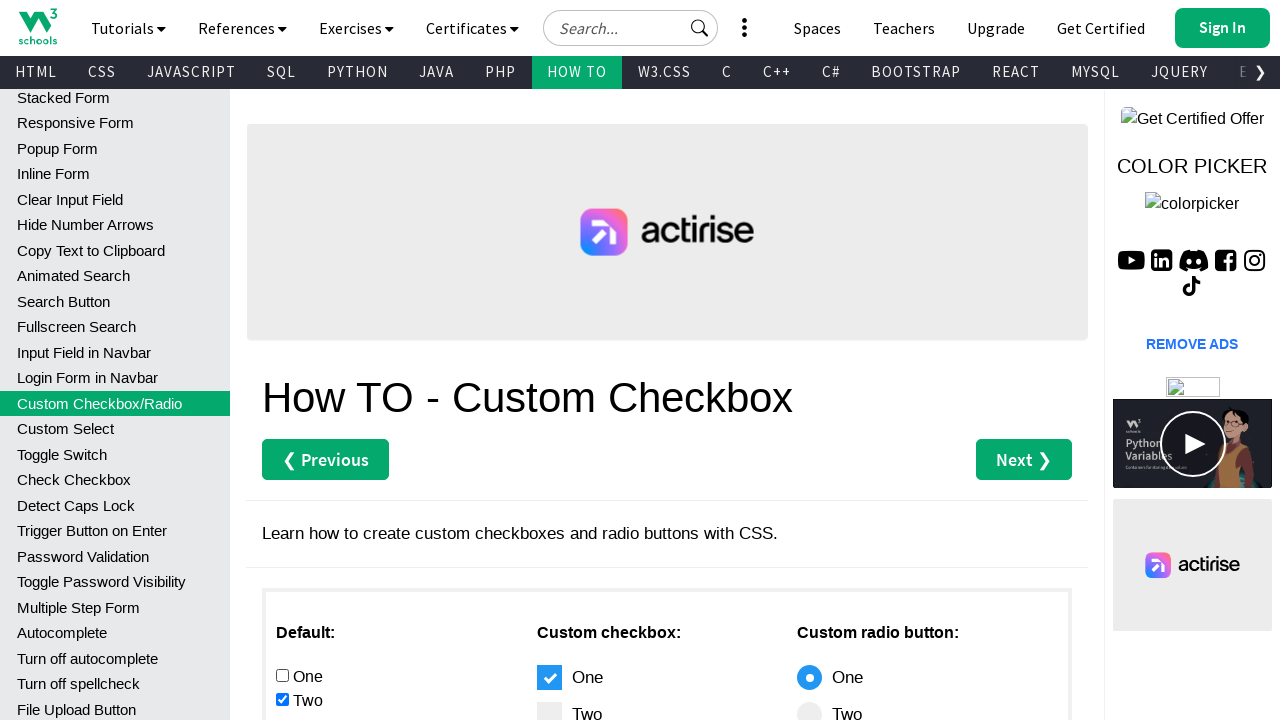

Selected the second radio button at (282, 360) on #main div :nth-child(1) input[type="radio"] >> nth=1
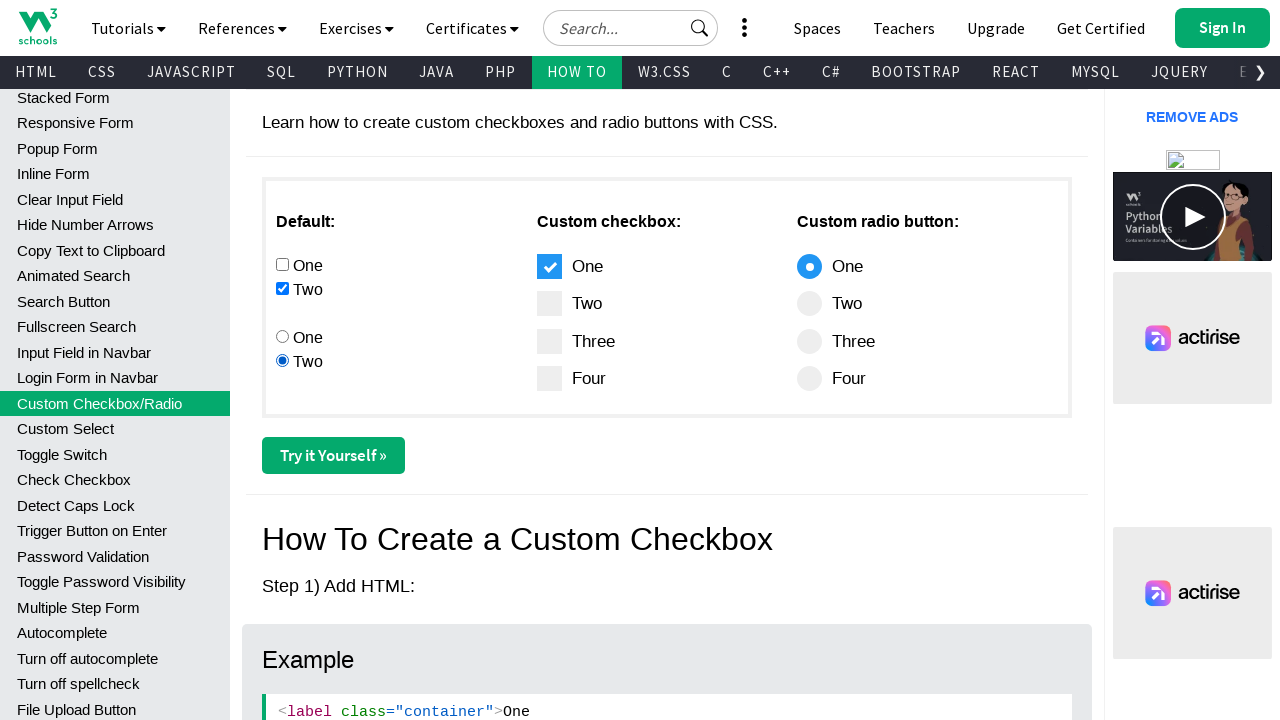

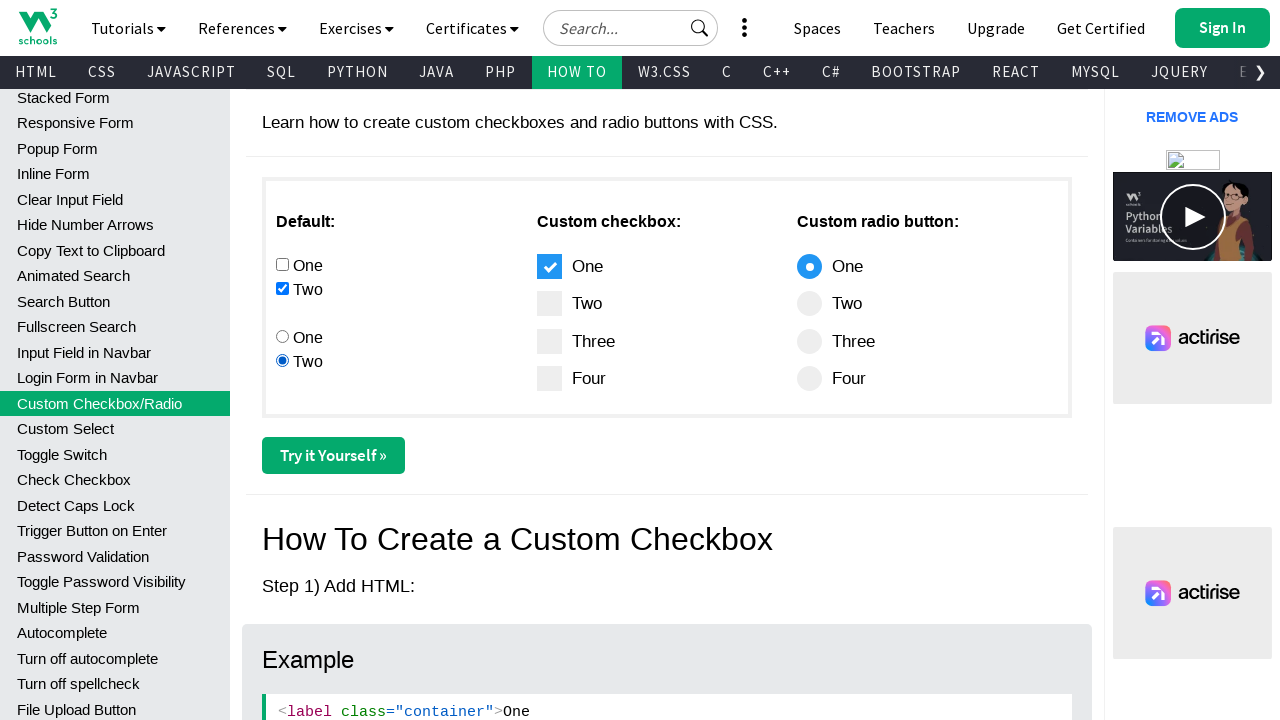